Tests JavaScript alert handling by clicking a button that triggers an alert, then accepting the alert dialog

Starting URL: https://demoqa.com/alerts

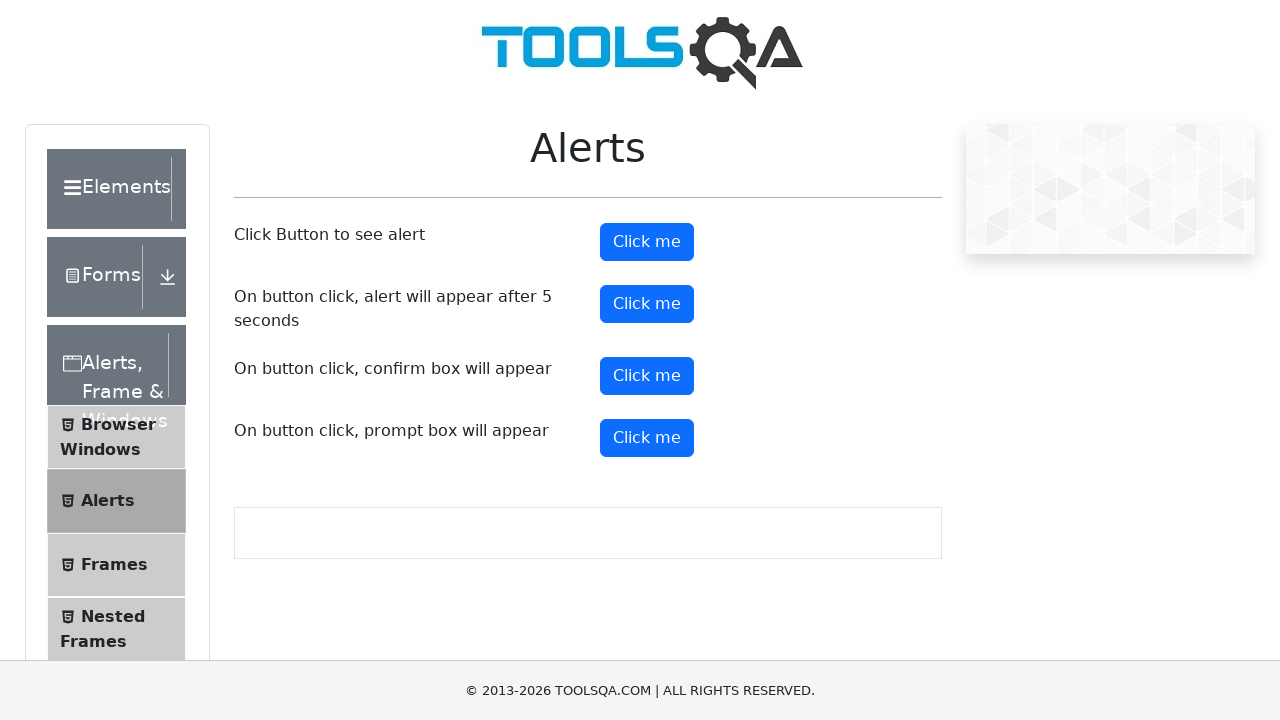

Clicked alert button to trigger JavaScript alert at (647, 242) on #alertButton
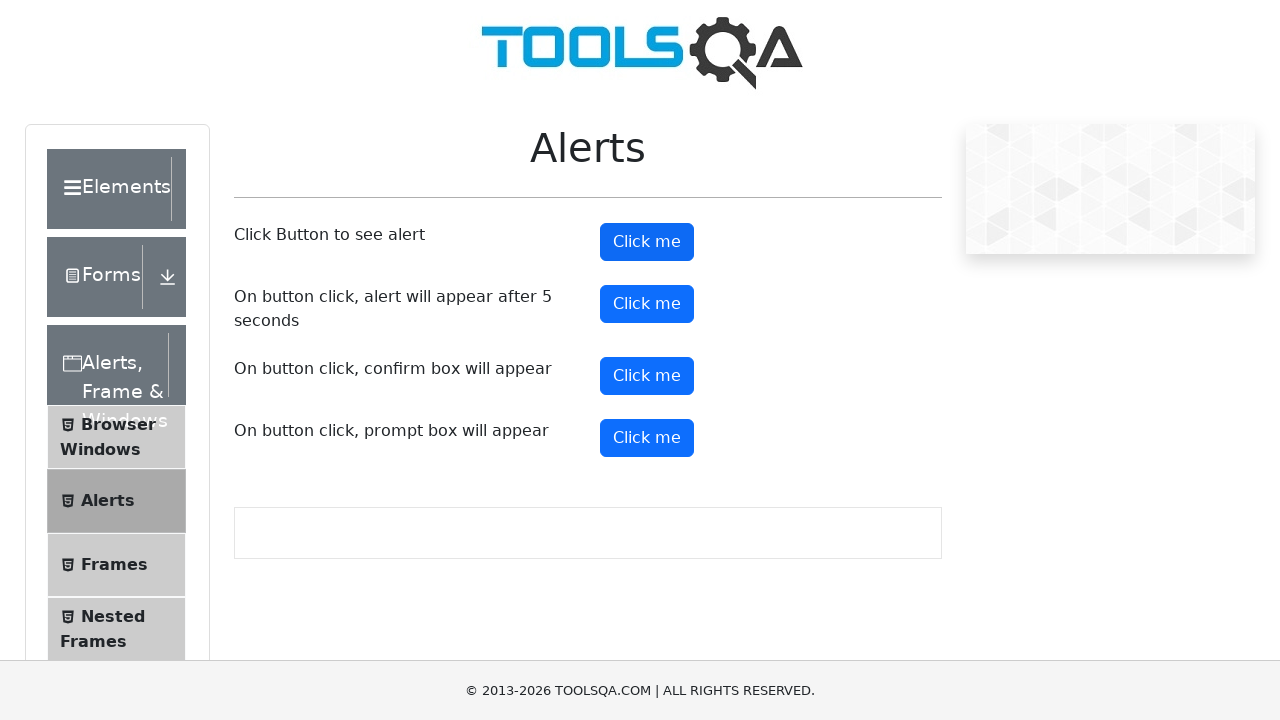

Set up dialog handler to accept alert
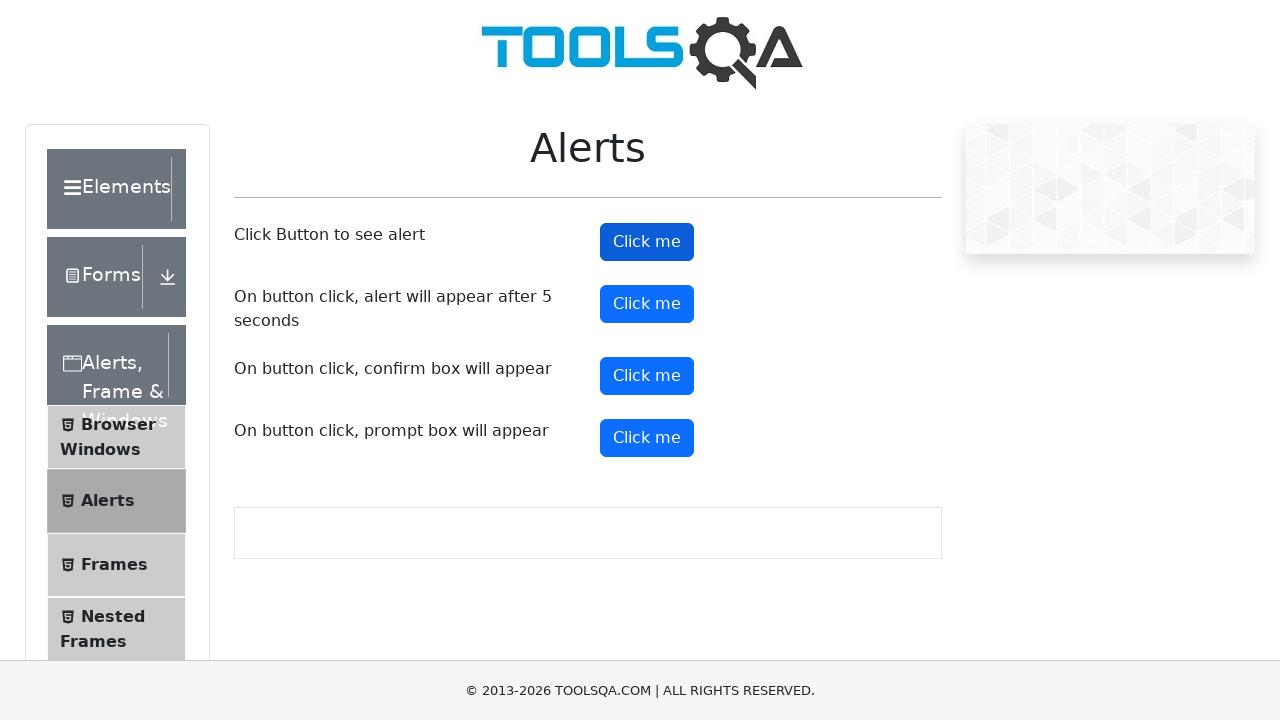

Waited for alert to be processed
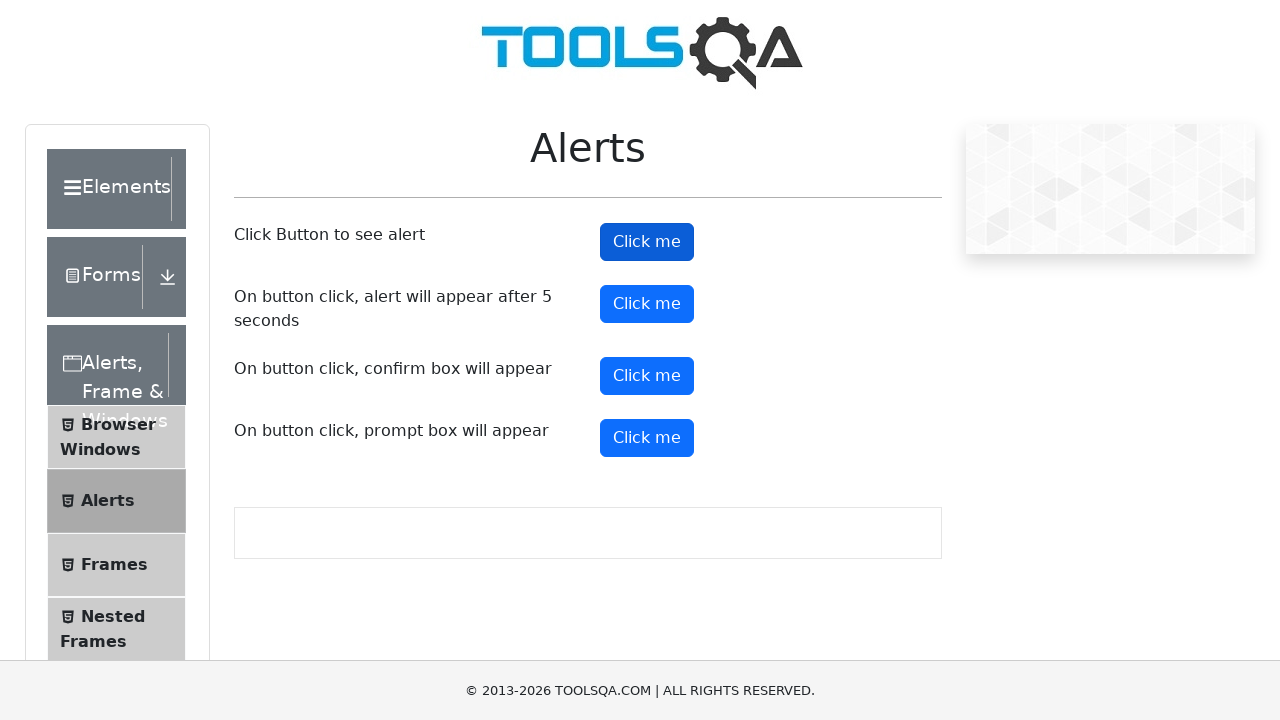

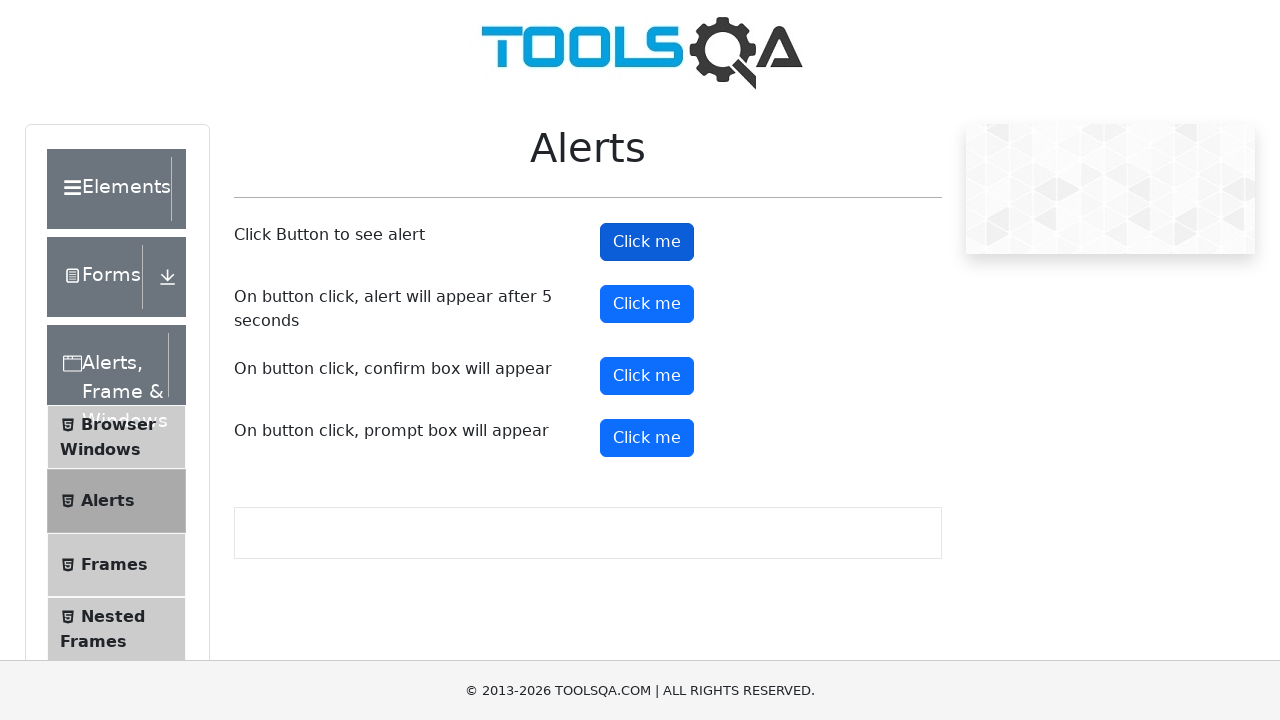